Tests sorting a text column (Email) in ascending order by clicking the column header and verifying the email values are sorted alphabetically

Starting URL: http://the-internet.herokuapp.com/tables

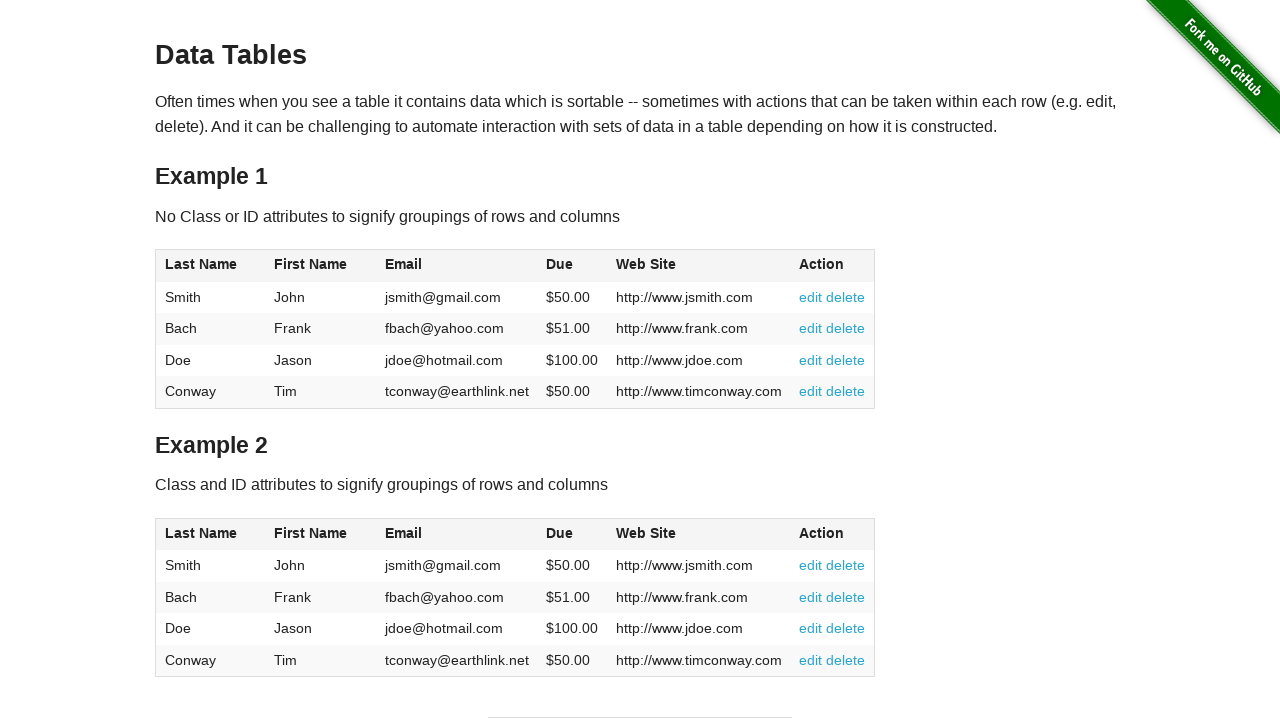

Clicked Email column header to sort in ascending order at (457, 266) on #table1 thead tr th:nth-of-type(3)
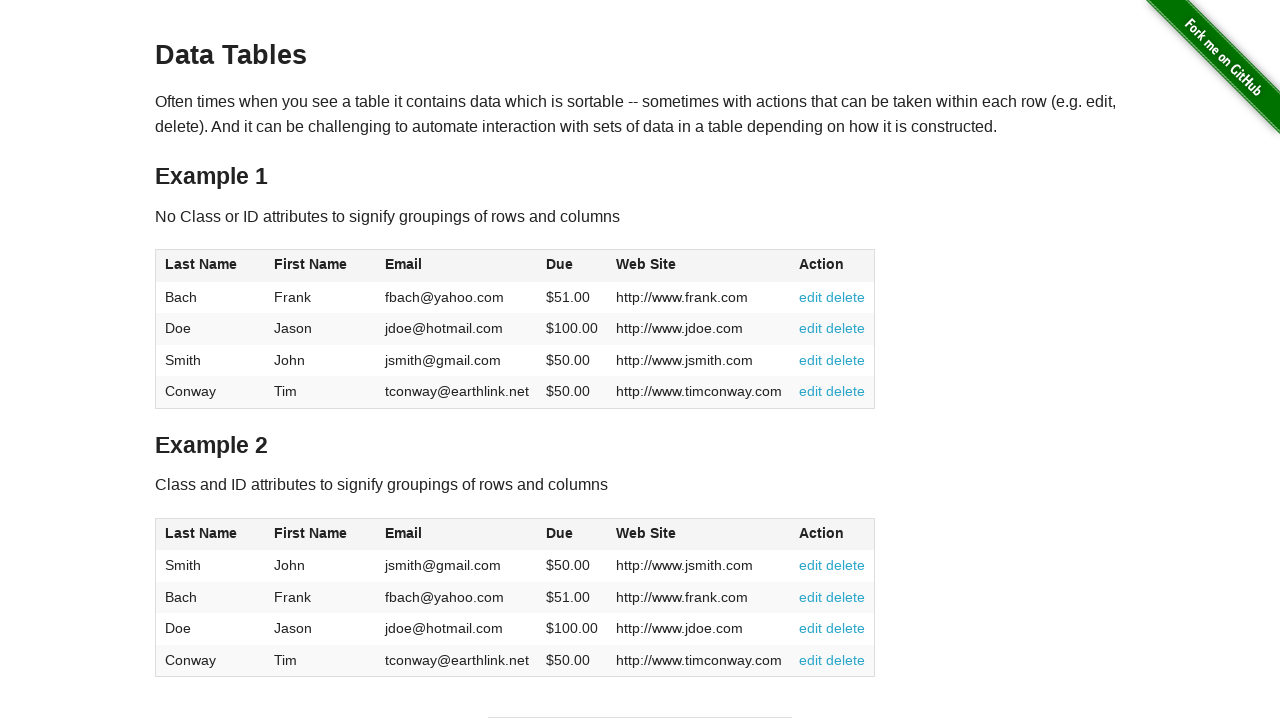

Email column sorted in ascending order and table updated
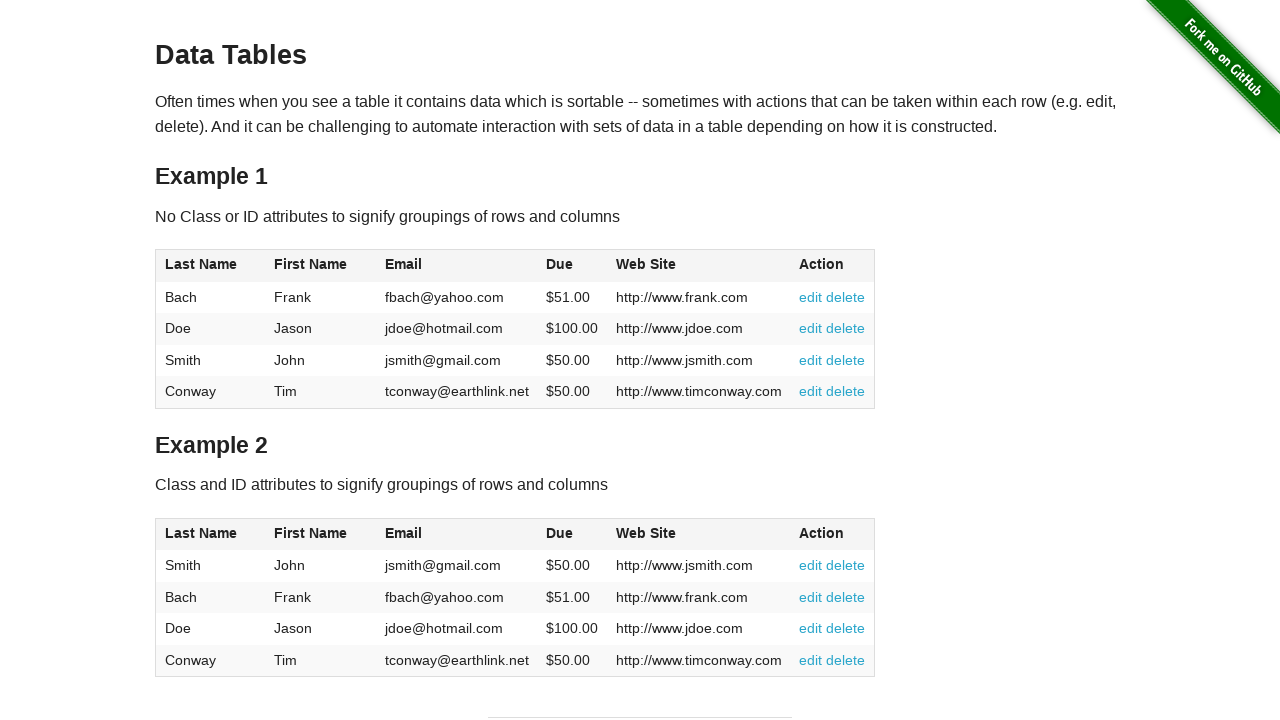

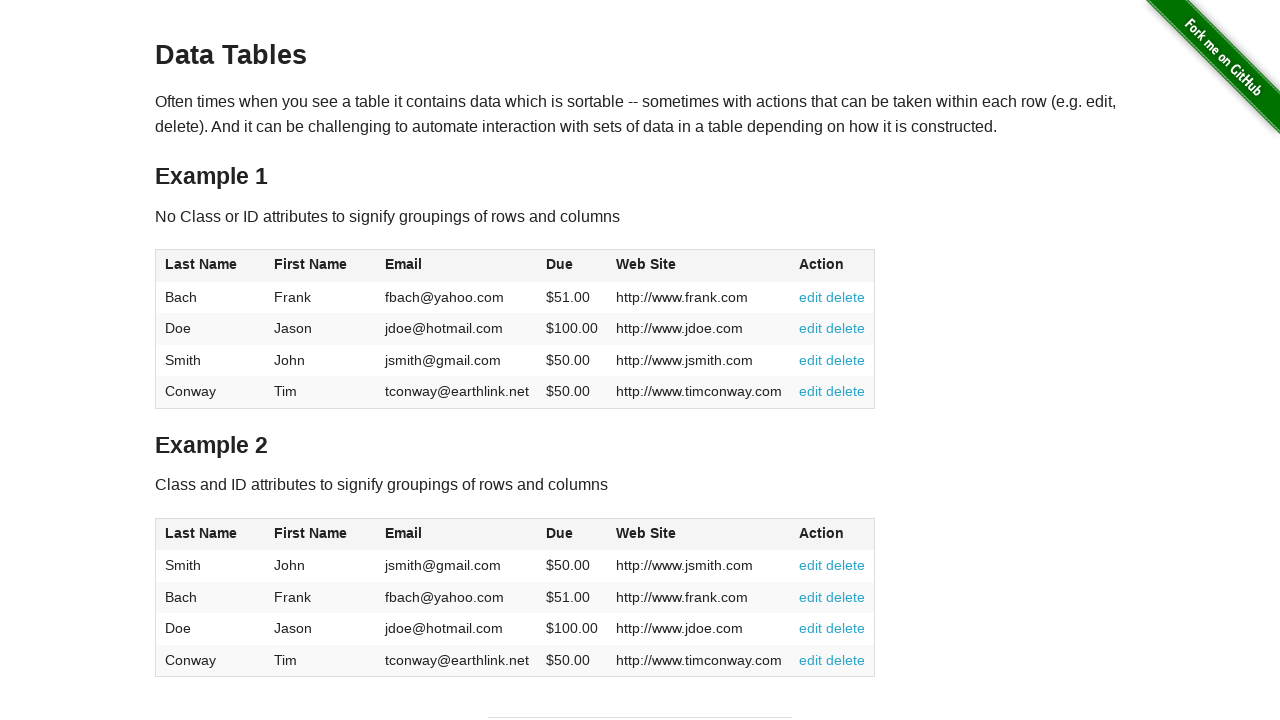